Tests signup validation by attempting to register with an invalid email address format

Starting URL: https://selenium-blog.herokuapp.com

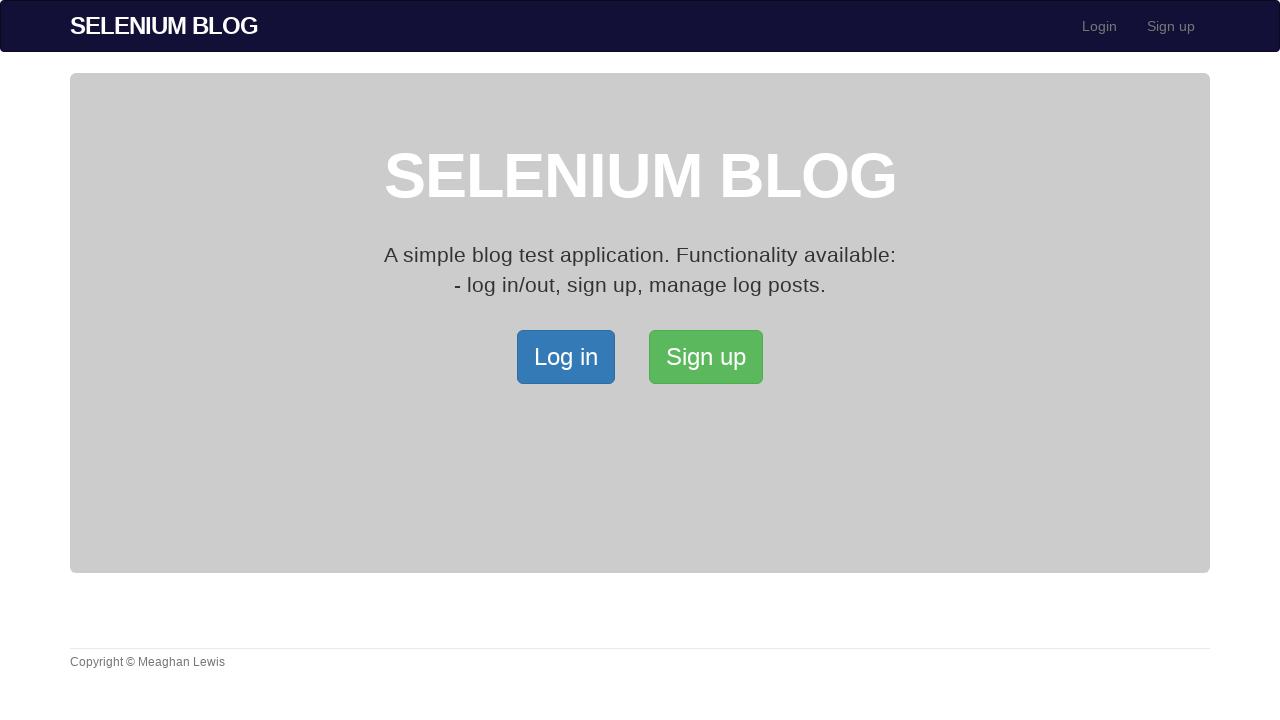

Clicked signup link in navbar at (1171, 26) on xpath=//*[@id="bs-example-navbar-collapse-1"]/ul/li[2]/a
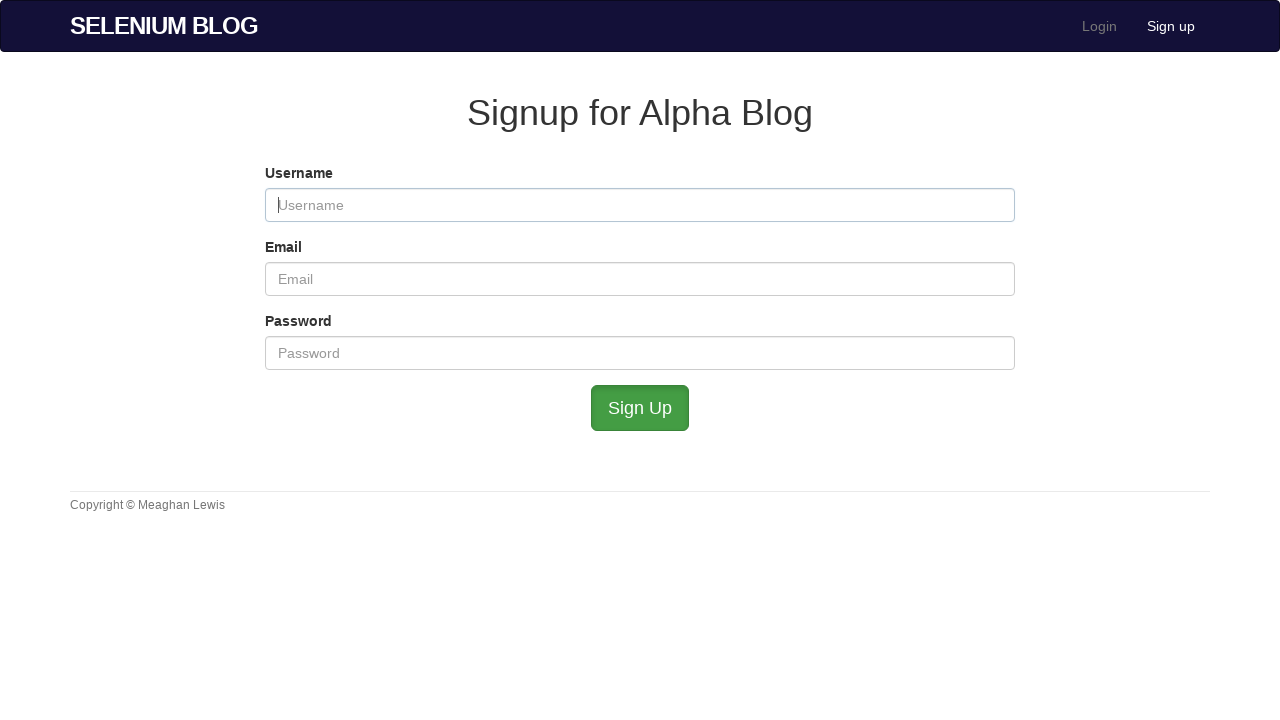

Filled username field with 'validuser789' on #user_username
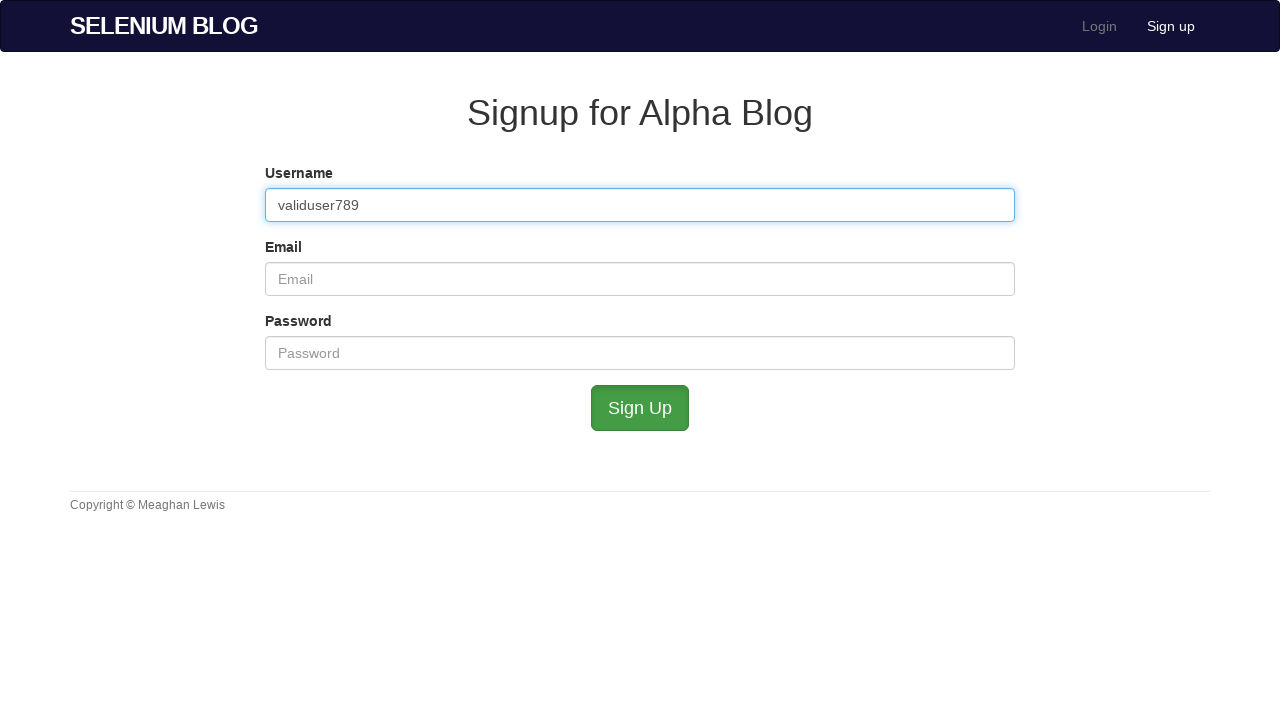

Filled email field with invalid format 'invalid@.com' on #user_email
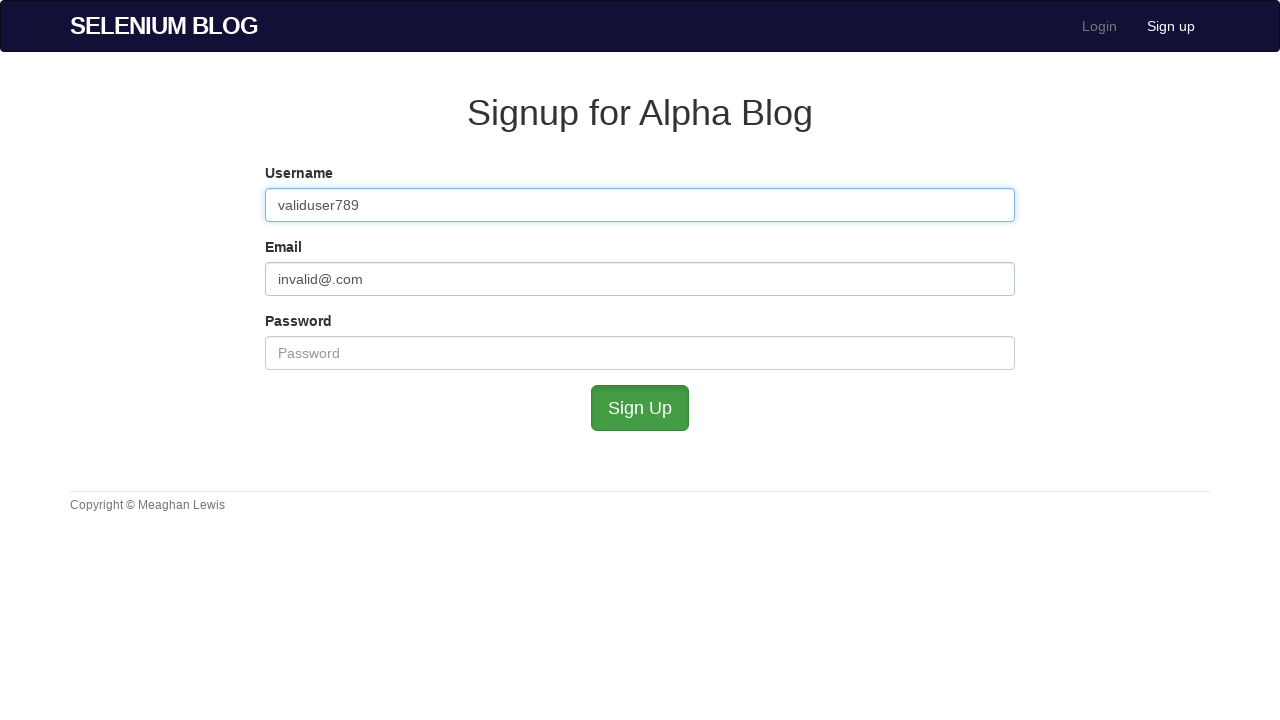

Filled password field with 'validpass456' on #user_password
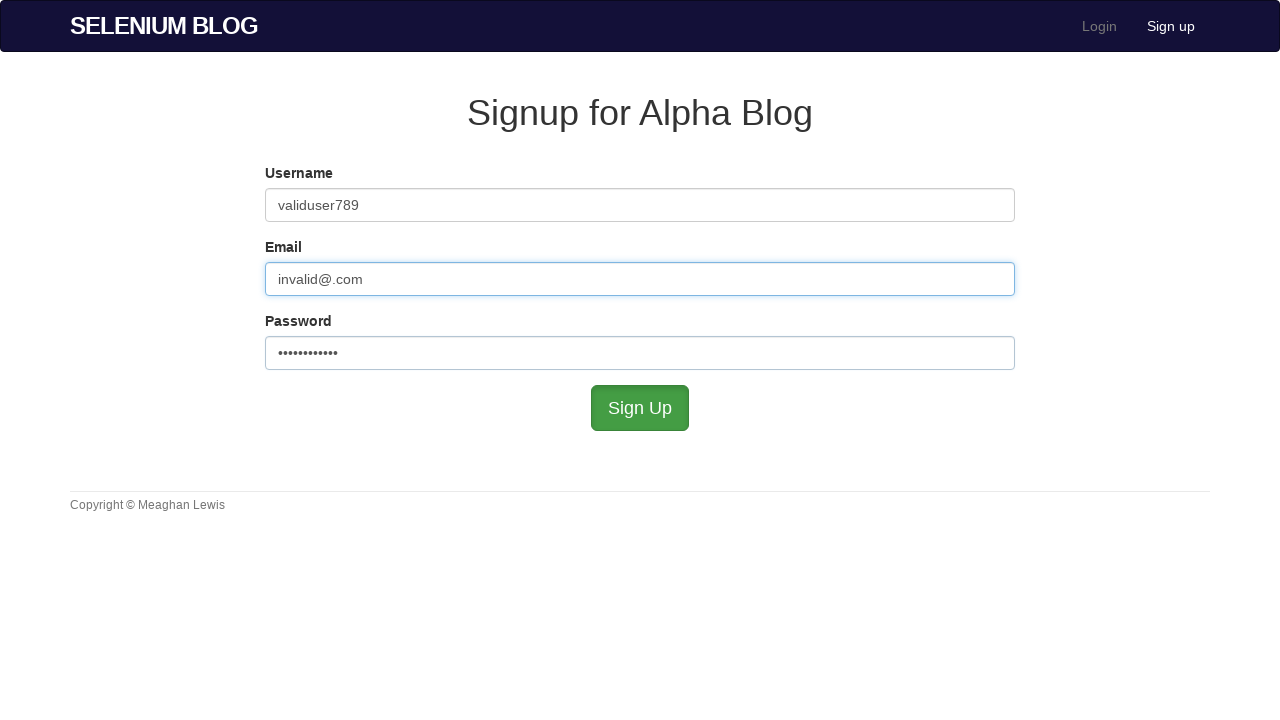

Clicked submit button to attempt registration with invalid email at (640, 408) on #submit
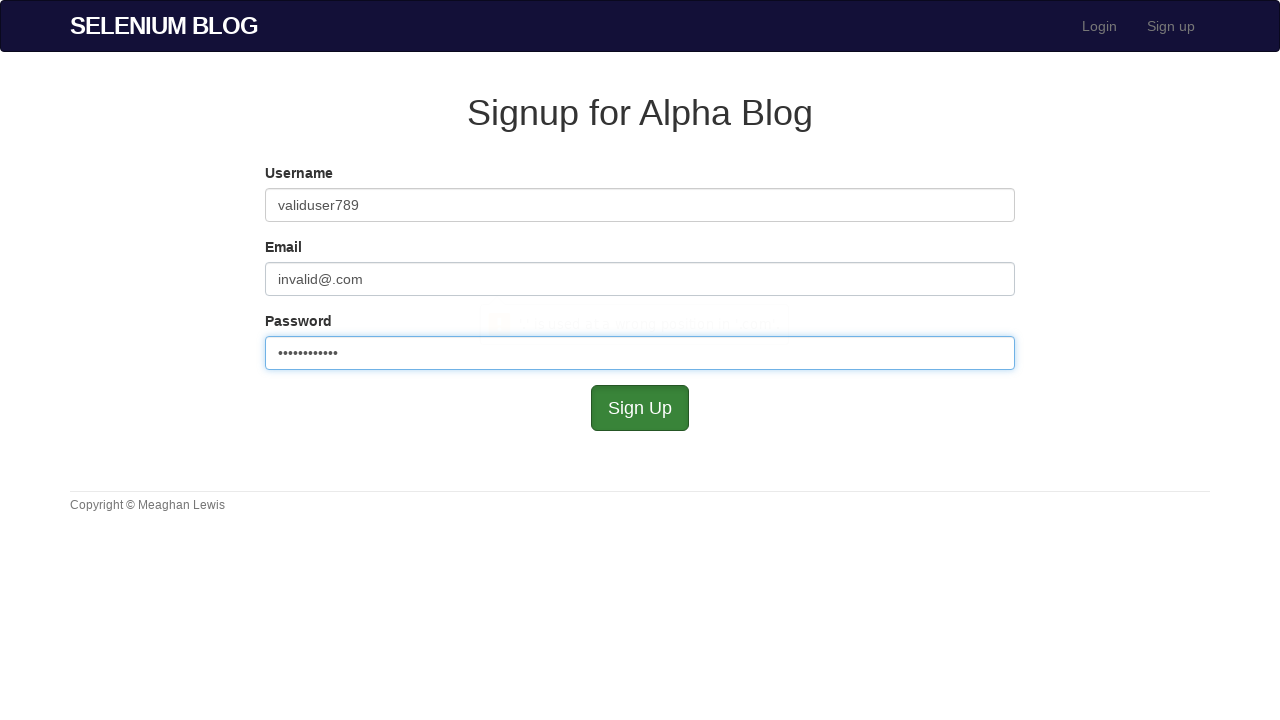

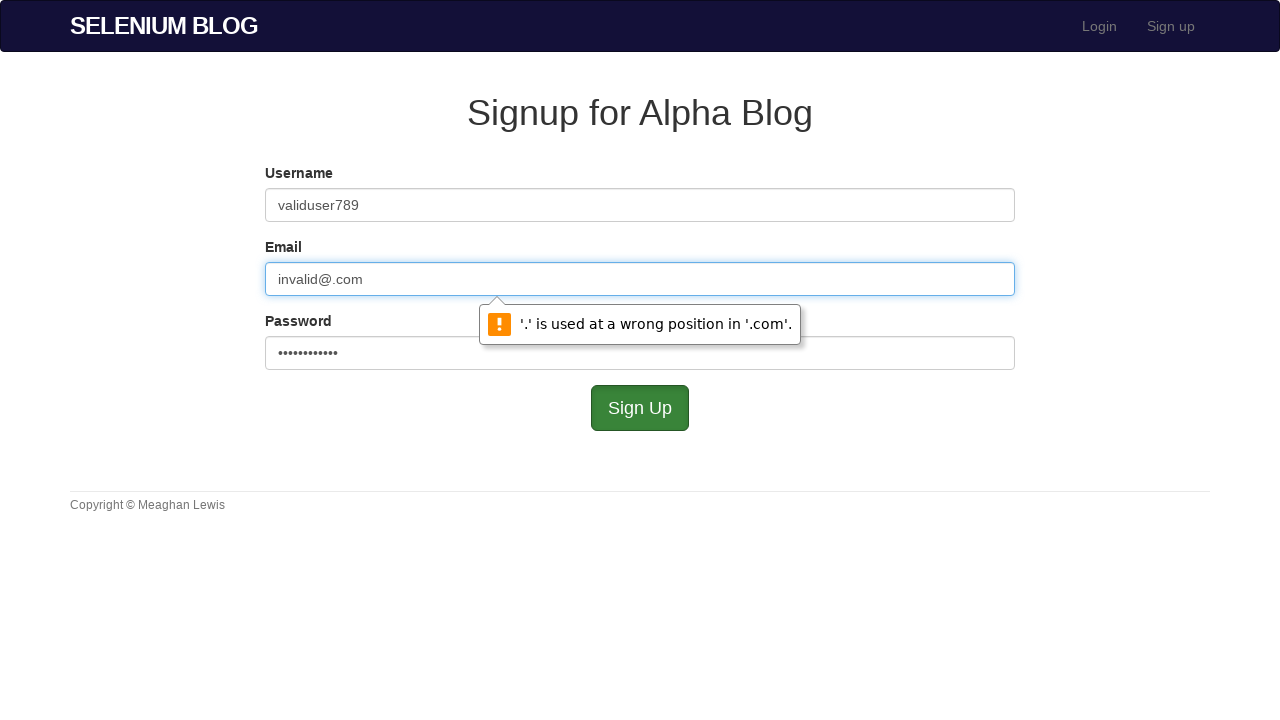